Tests click and hold selection by selecting multiple items in a grid, then using Ctrl+click to select non-adjacent items

Starting URL: http://jqueryui.com/resources/demos/selectable/display-grid.html

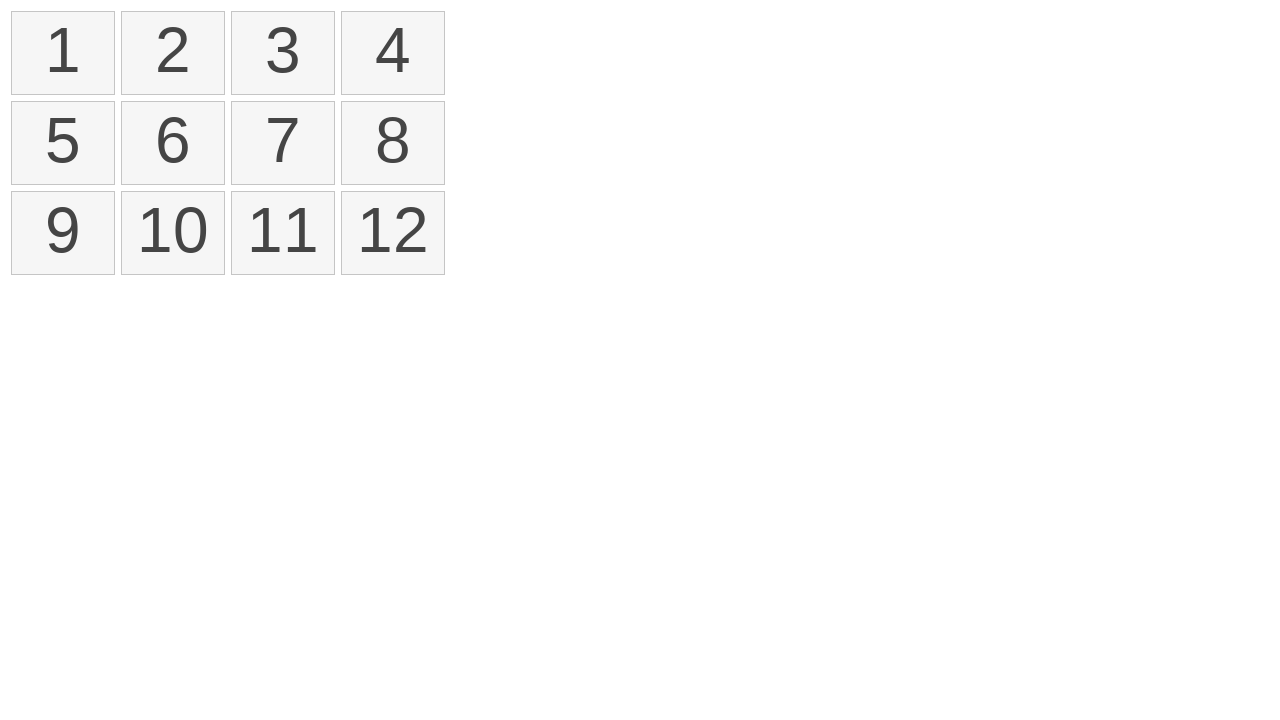

Navigated to jQuery UI selectable display grid demo
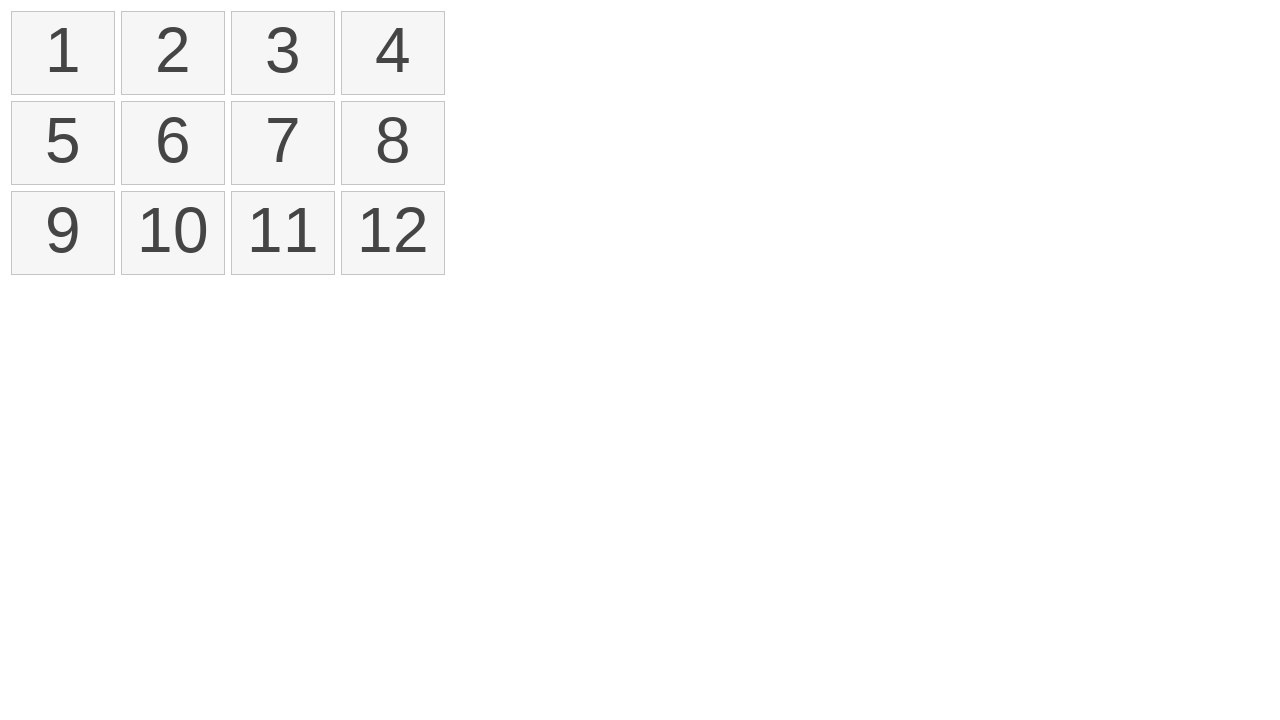

Located all selectable items in grid
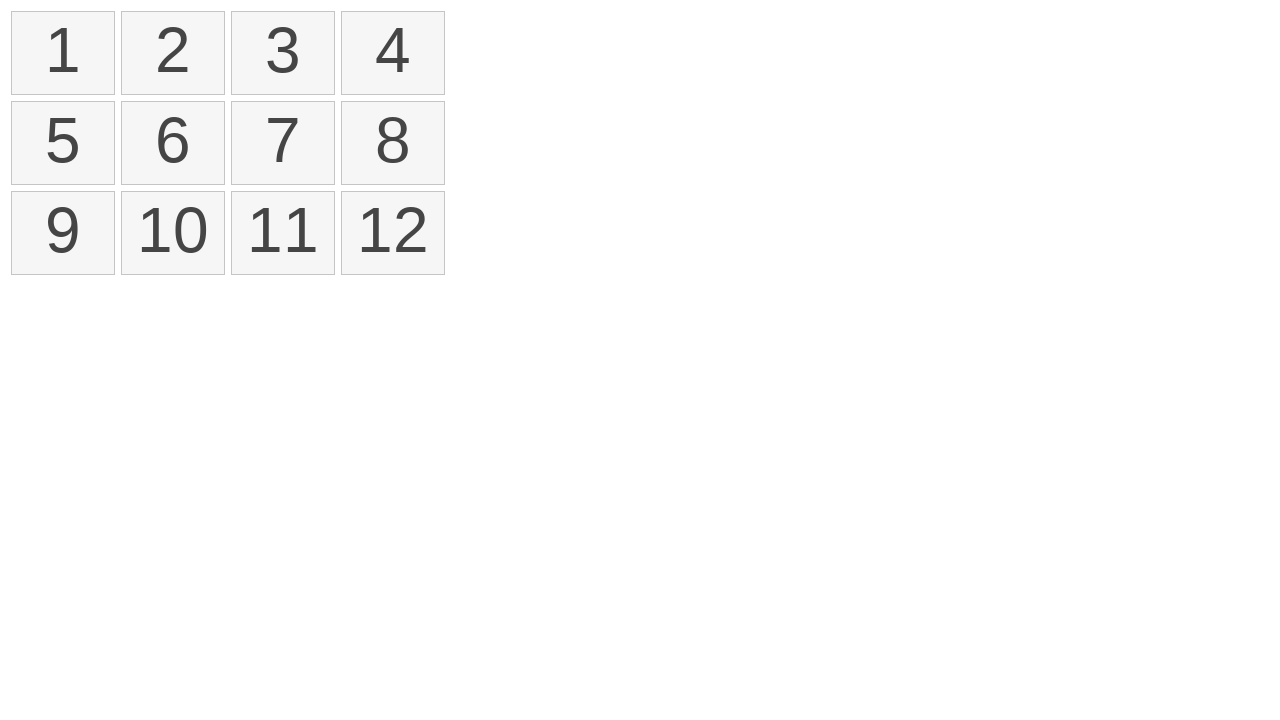

Retrieved first and fourth items for click and drag selection
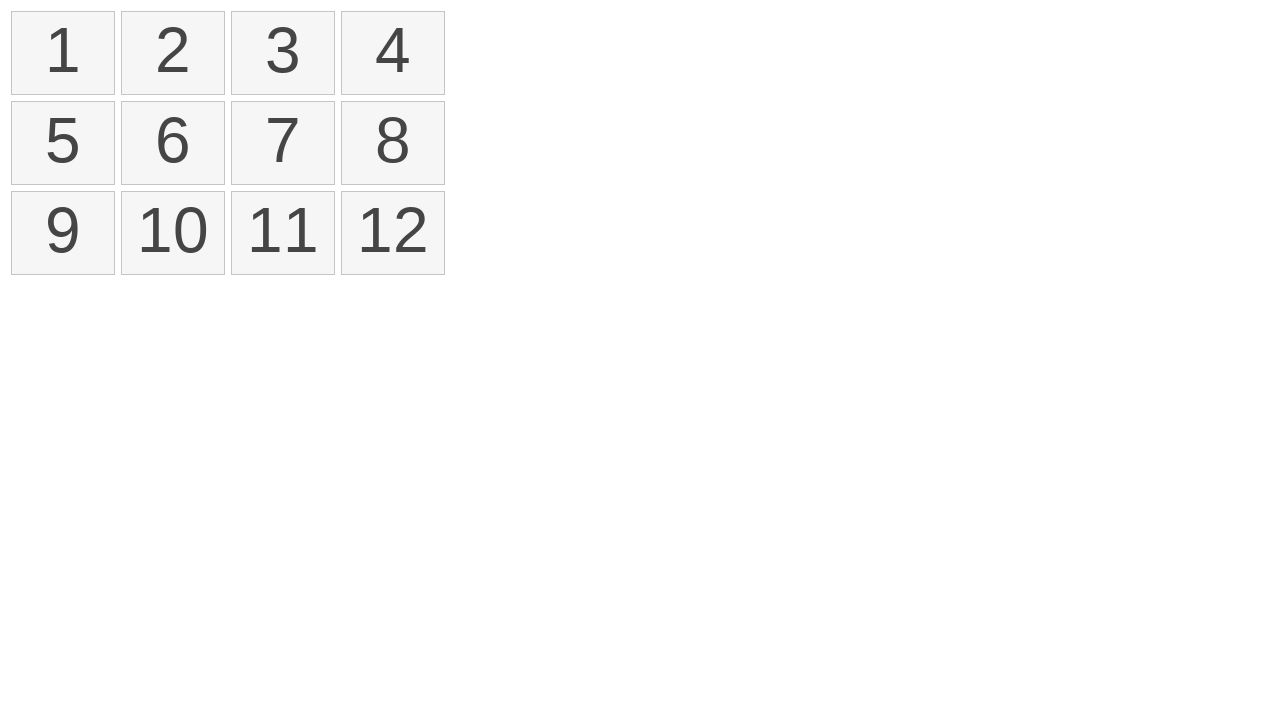

Hovered over first item at (63, 53) on xpath=//ol[@id='selectable']/li >> nth=0
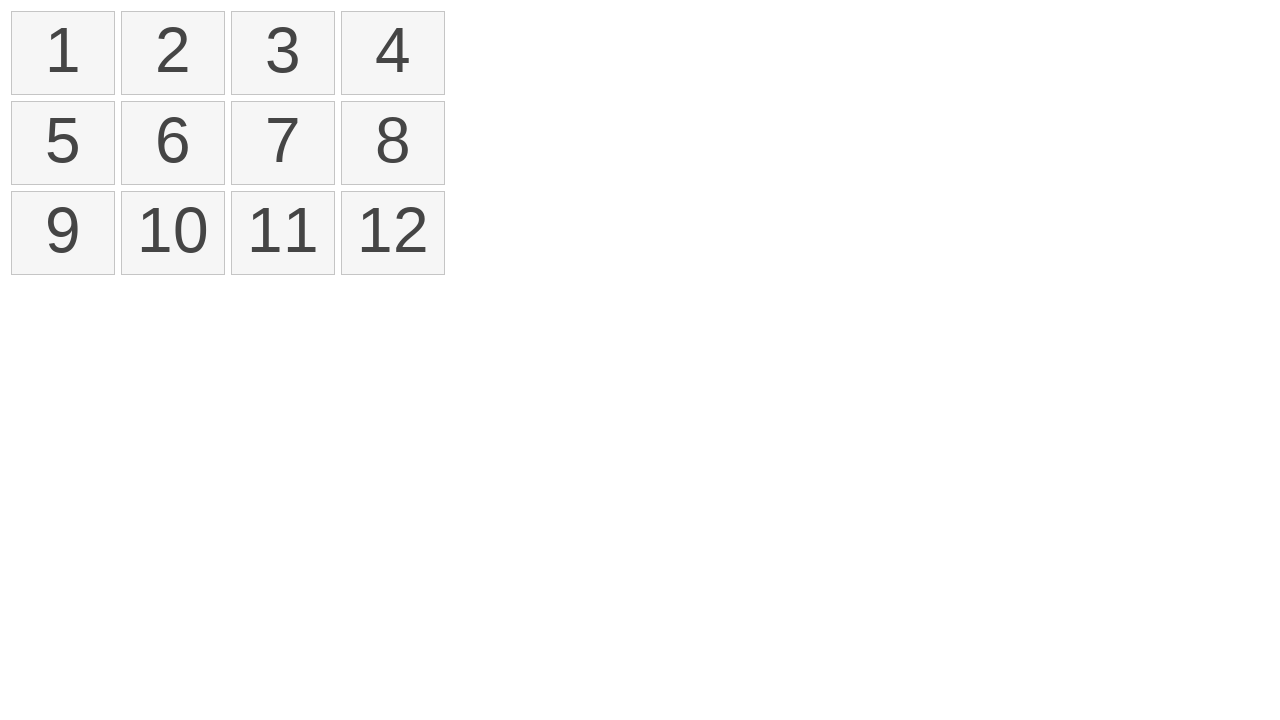

Pressed mouse button down on first item at (63, 53)
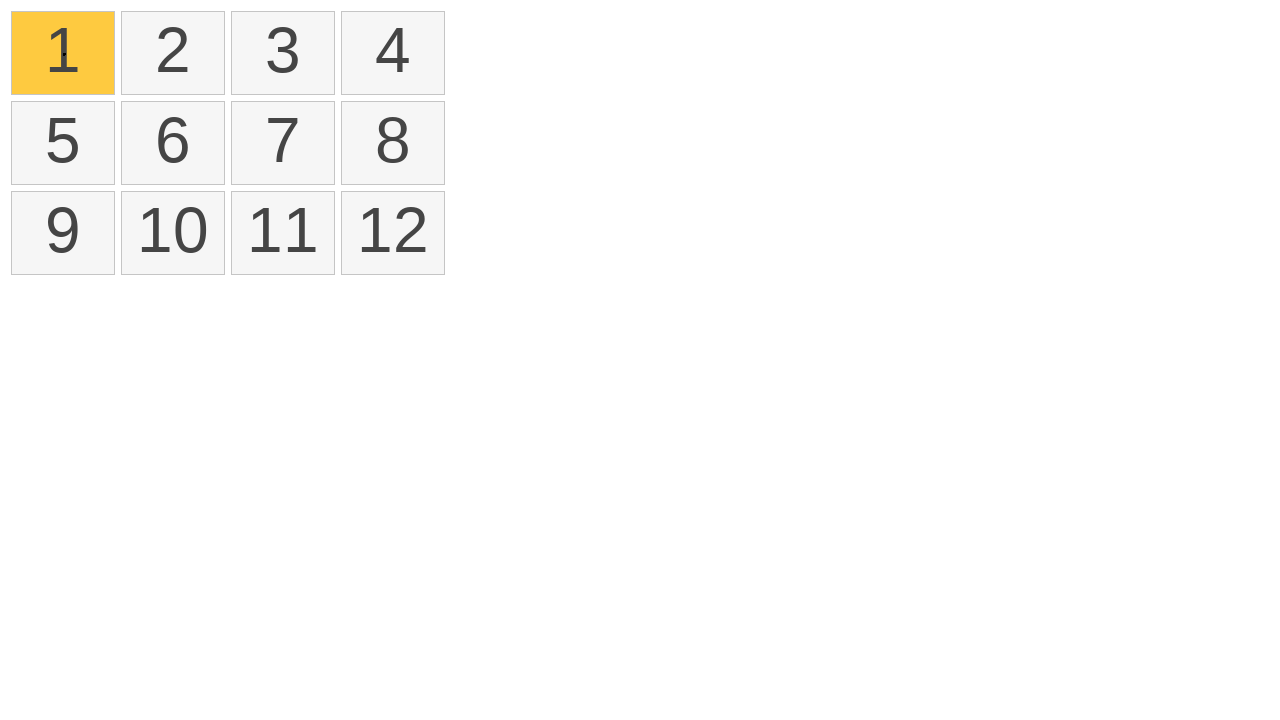

Dragged to fourth item while holding mouse button at (393, 53) on xpath=//ol[@id='selectable']/li >> nth=3
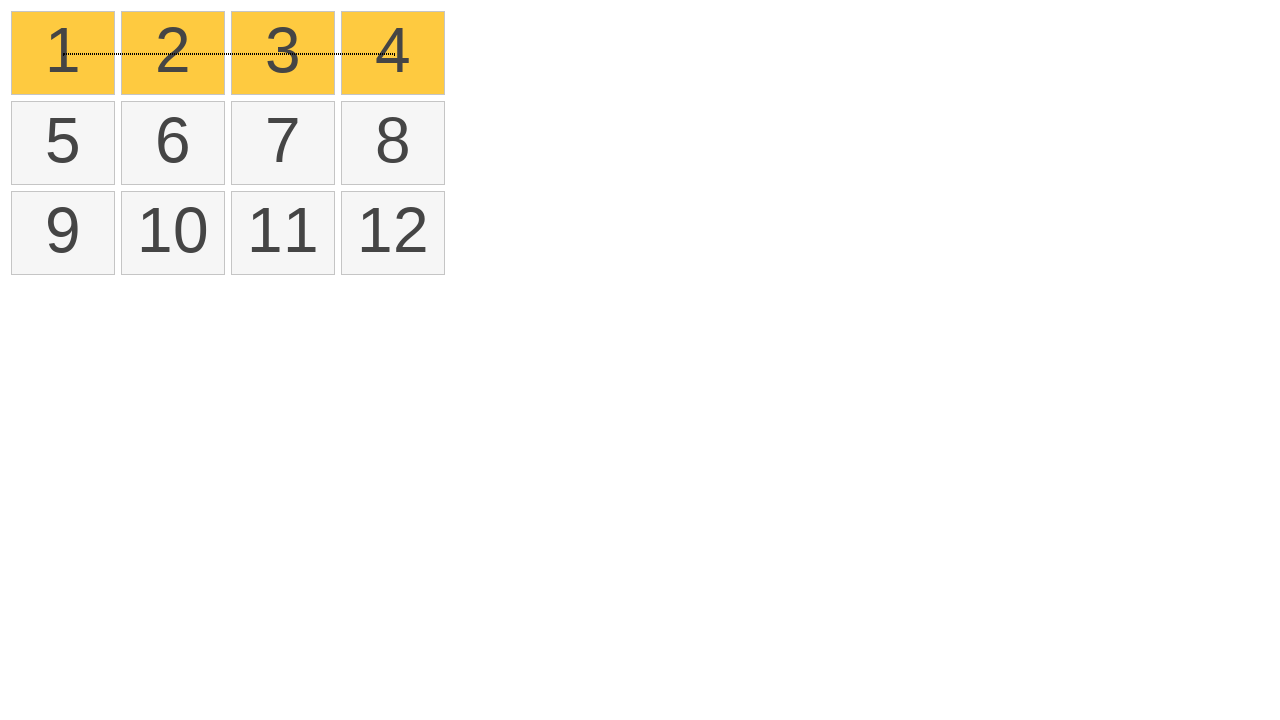

Released mouse button to complete drag selection at (393, 53)
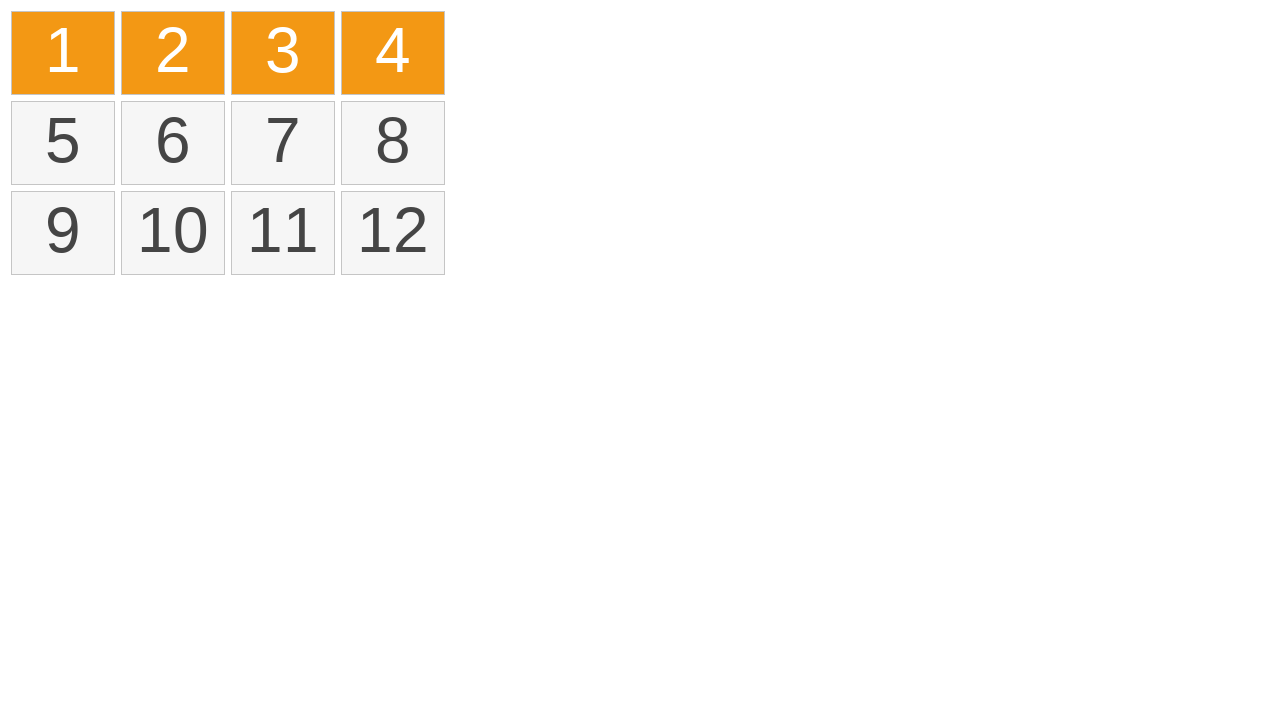

Located all selected items after drag selection
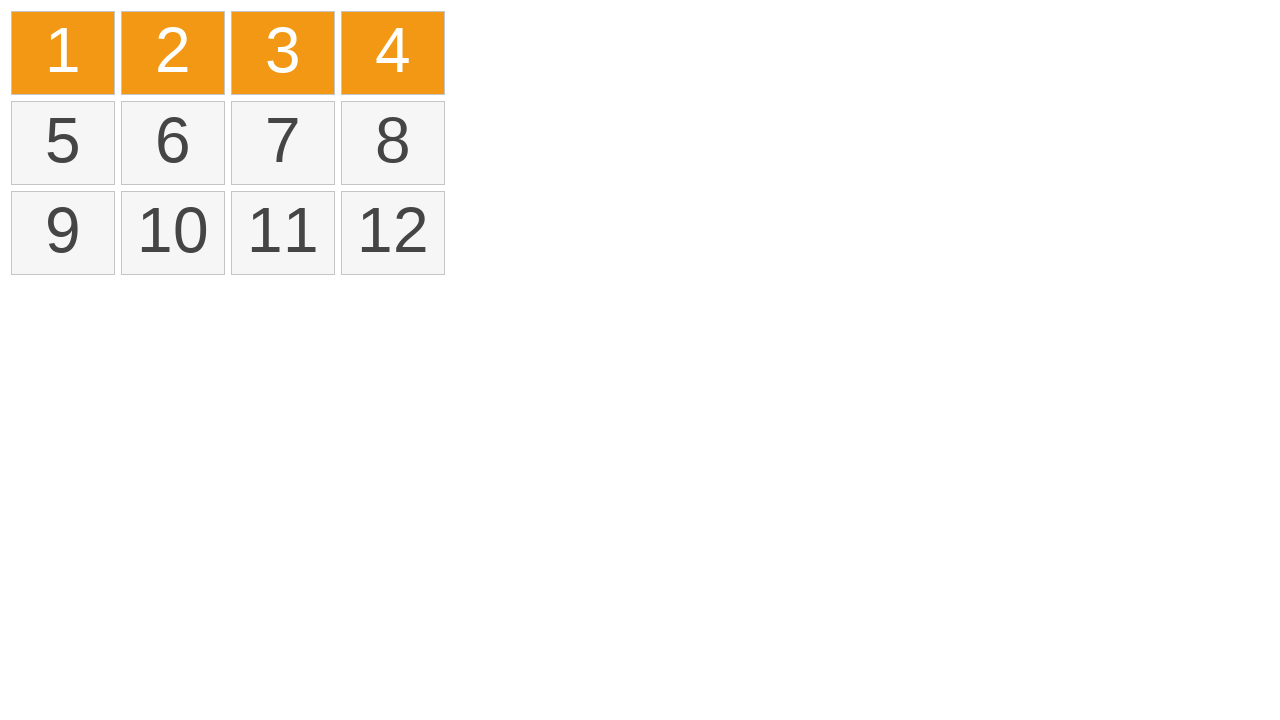

Verified that exactly 4 items are selected
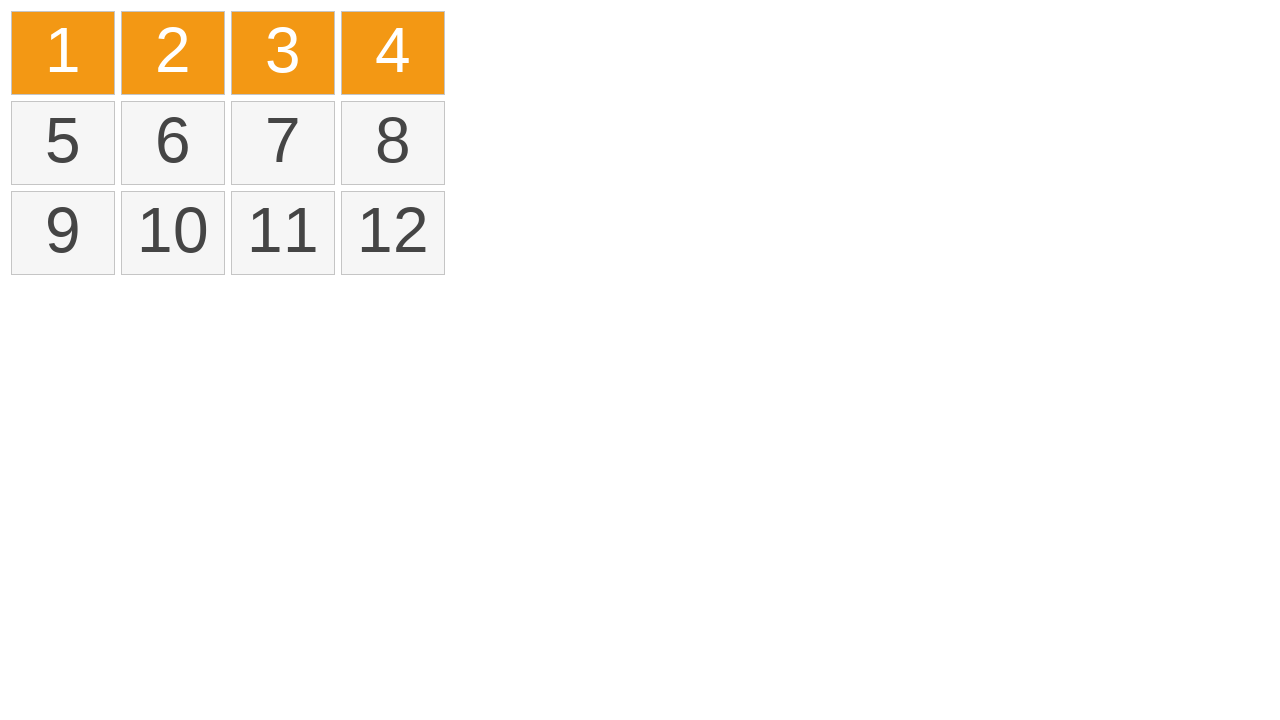

Refreshed the page
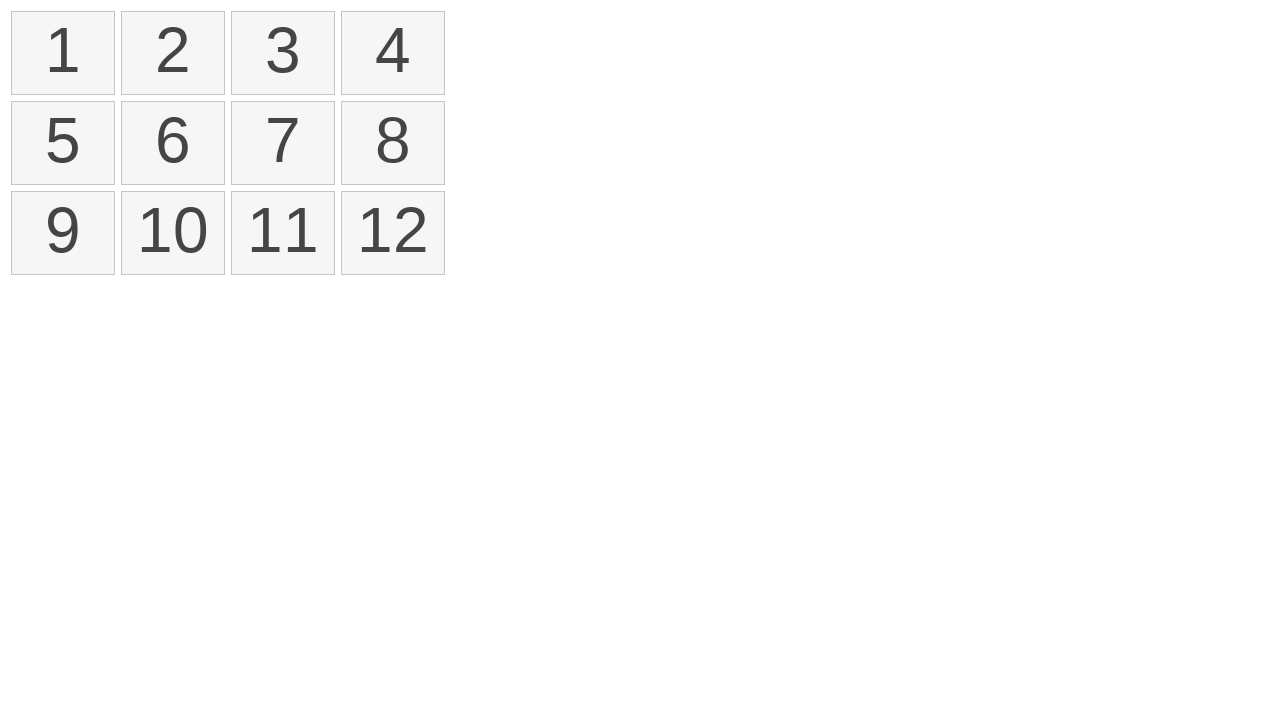

Re-located all selectable items after page refresh
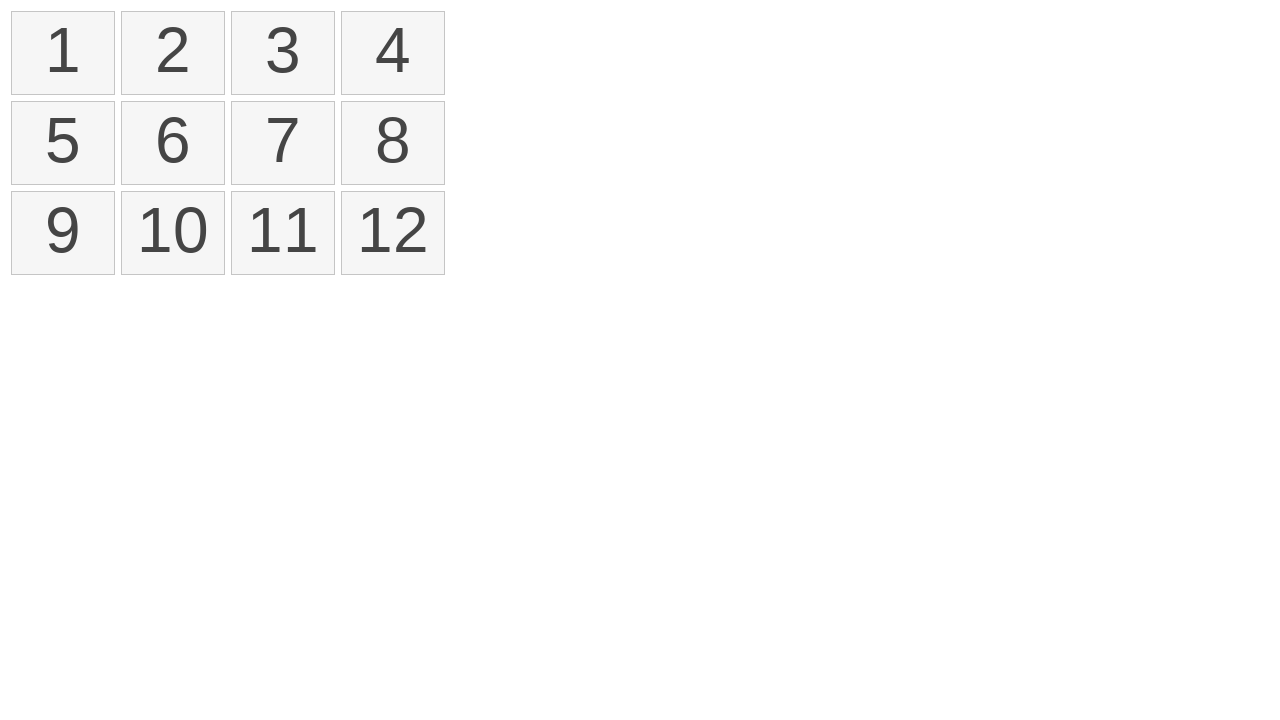

Pressed Control key down for multi-select
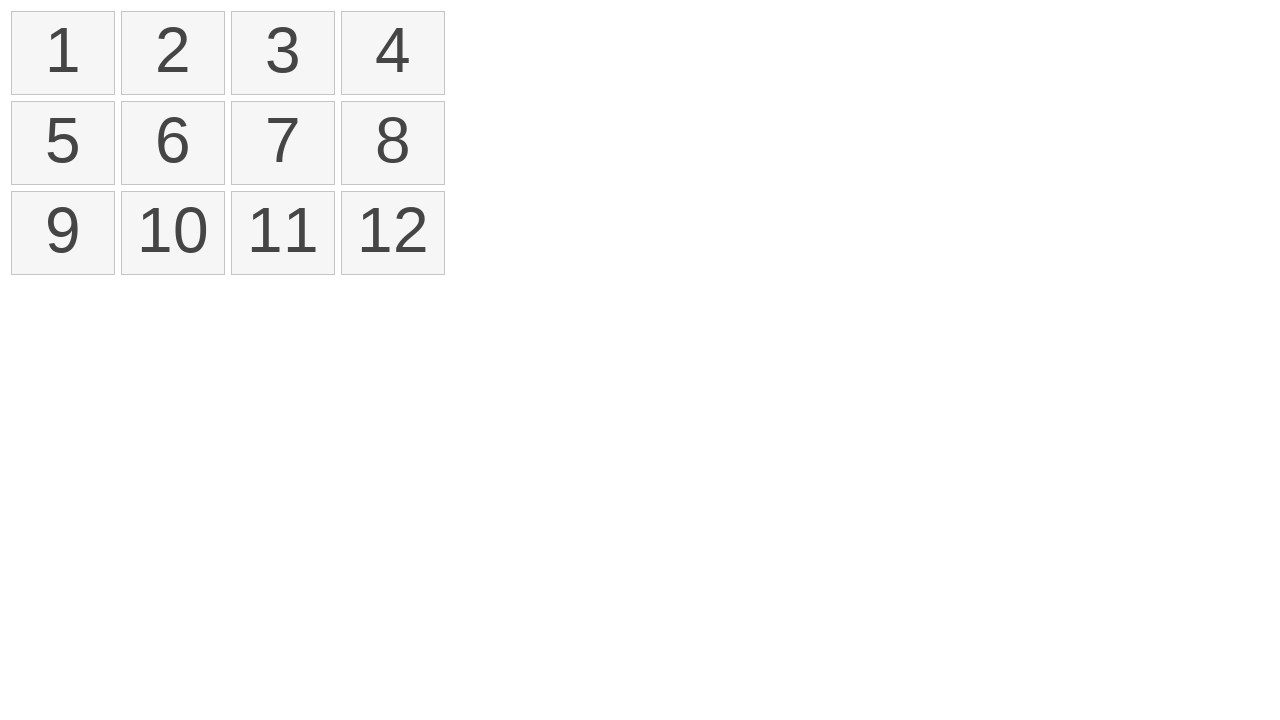

Ctrl+clicked first item at (63, 53) on xpath=//*[@id='selectable']/li >> nth=0
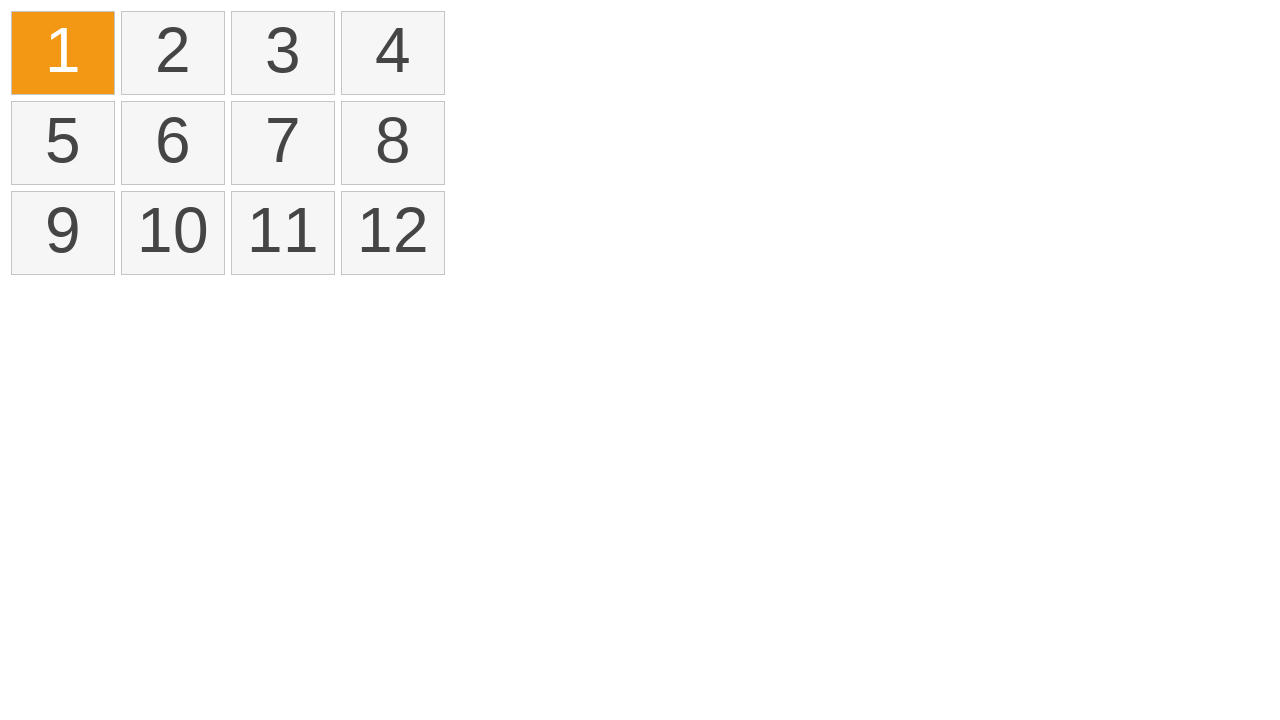

Ctrl+clicked third item at (283, 53) on xpath=//*[@id='selectable']/li >> nth=2
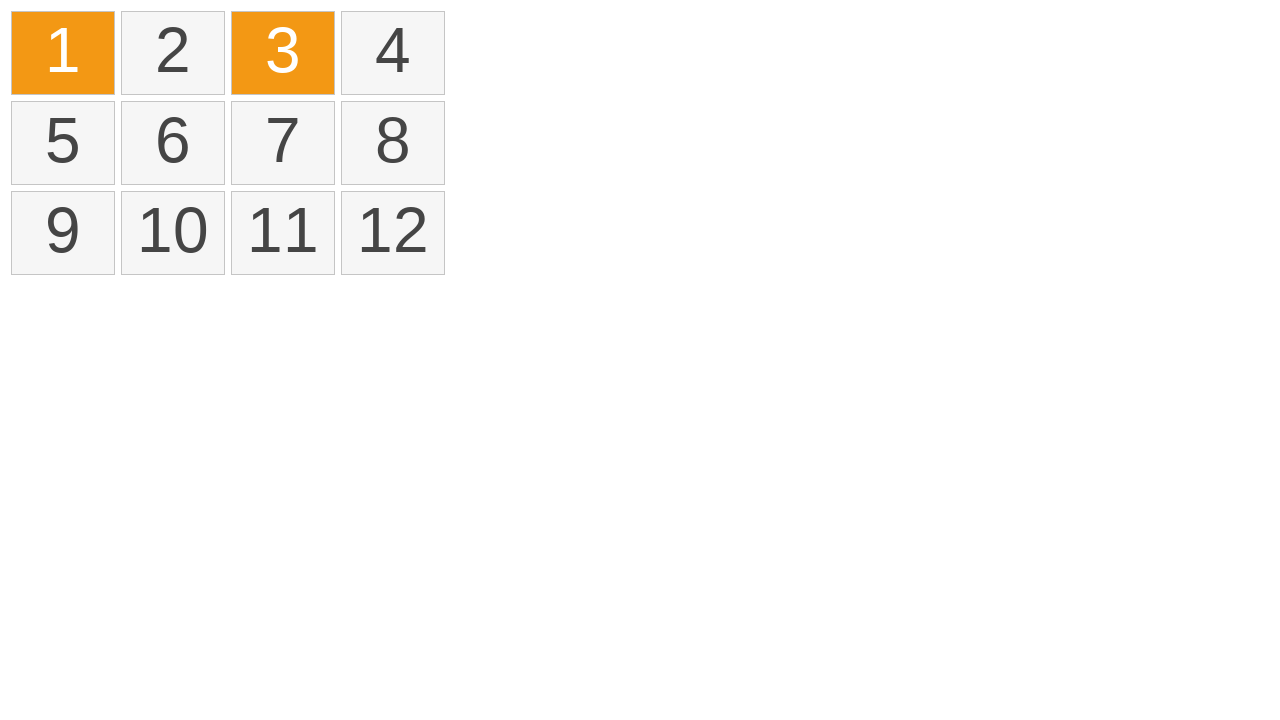

Ctrl+clicked fifth item at (63, 143) on xpath=//*[@id='selectable']/li >> nth=4
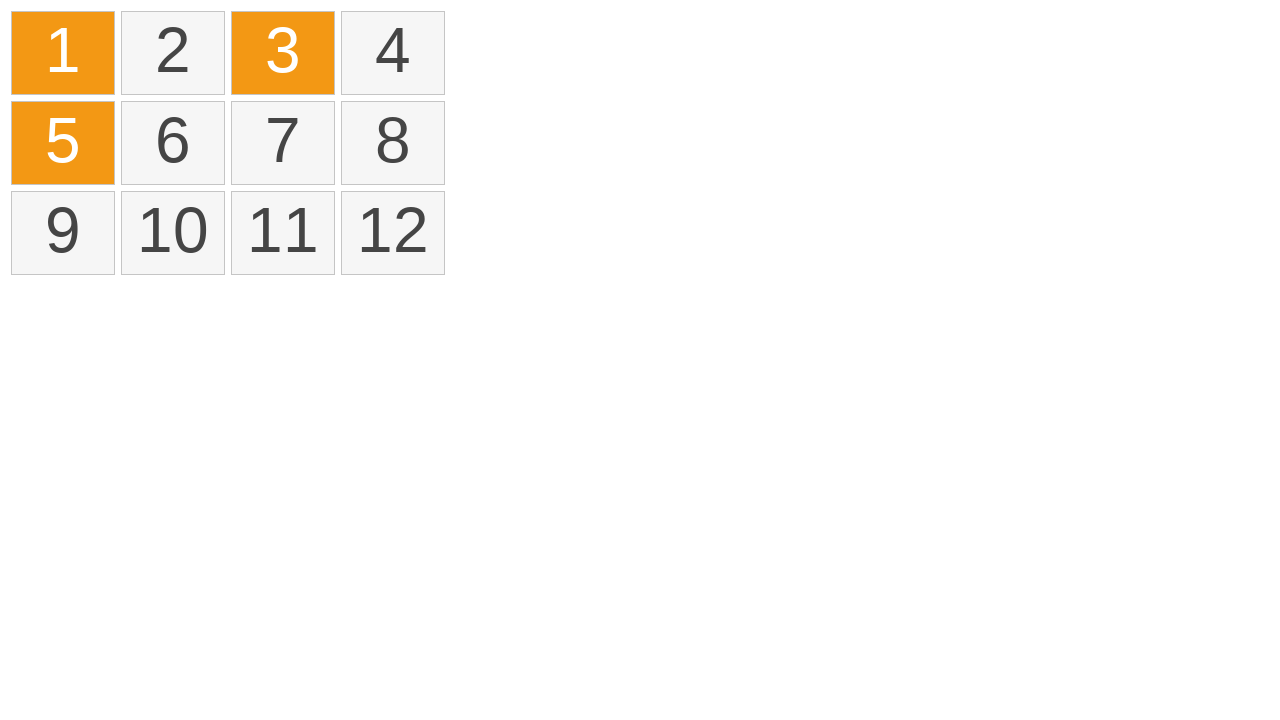

Ctrl+clicked seventh item at (283, 143) on xpath=//*[@id='selectable']/li >> nth=6
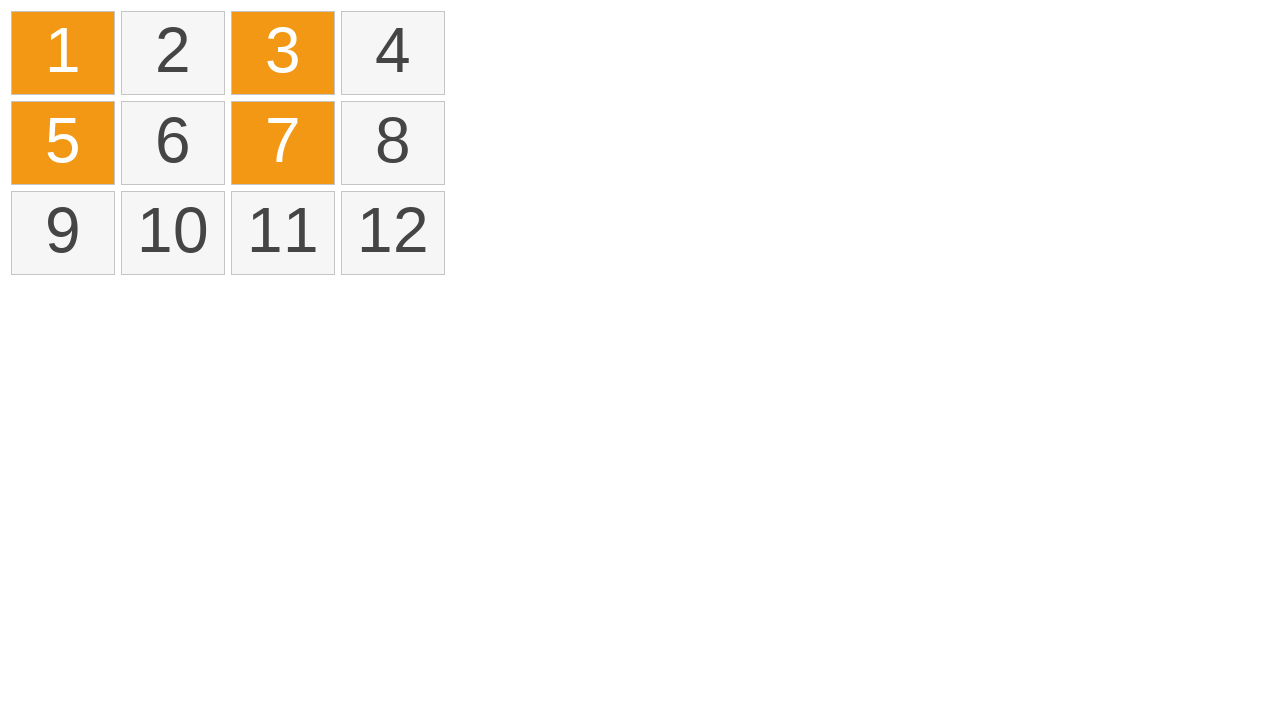

Released Control key to complete multi-select
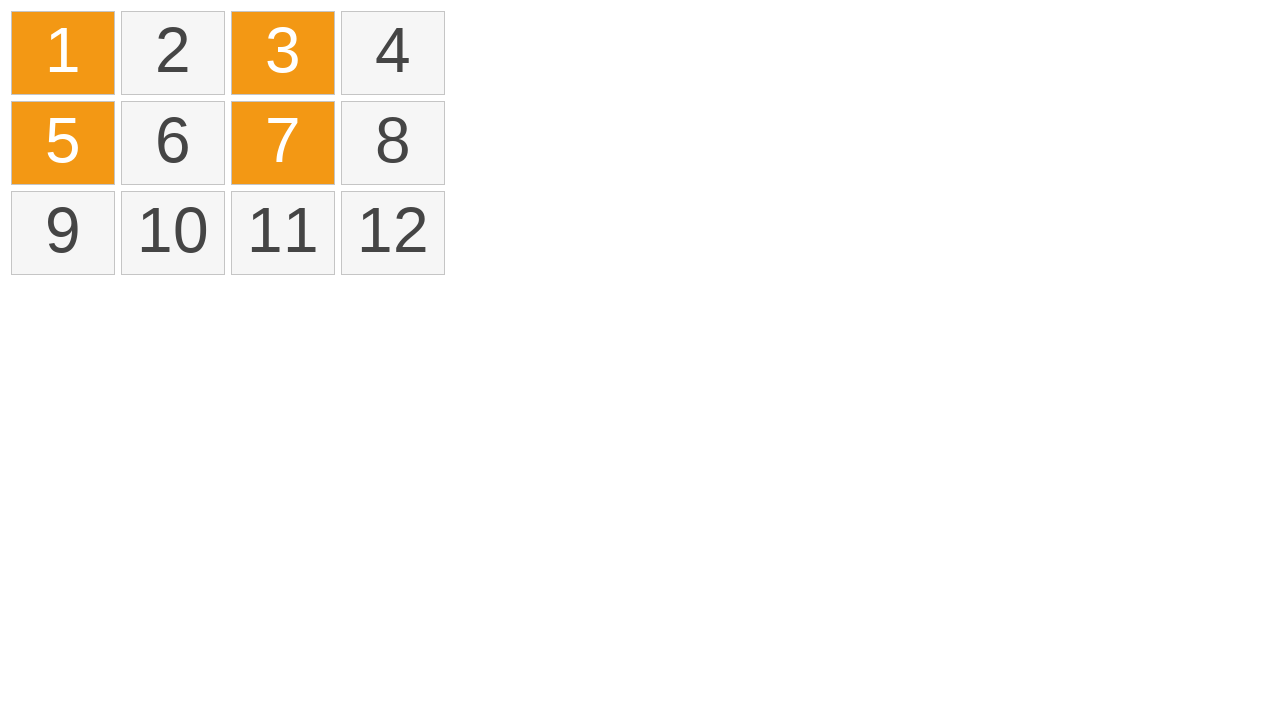

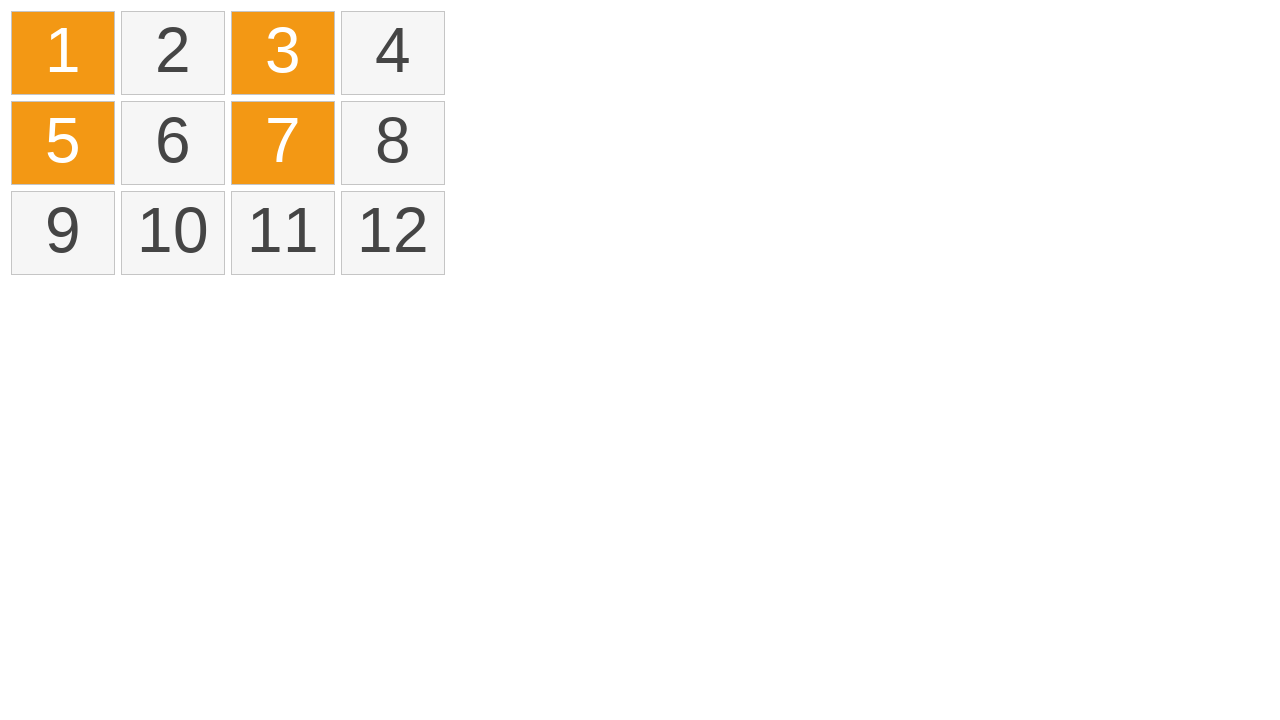